Tests browser window resizing and navigation controls (back, forward, refresh) on RedBus website

Starting URL: https://www.redbus.com/

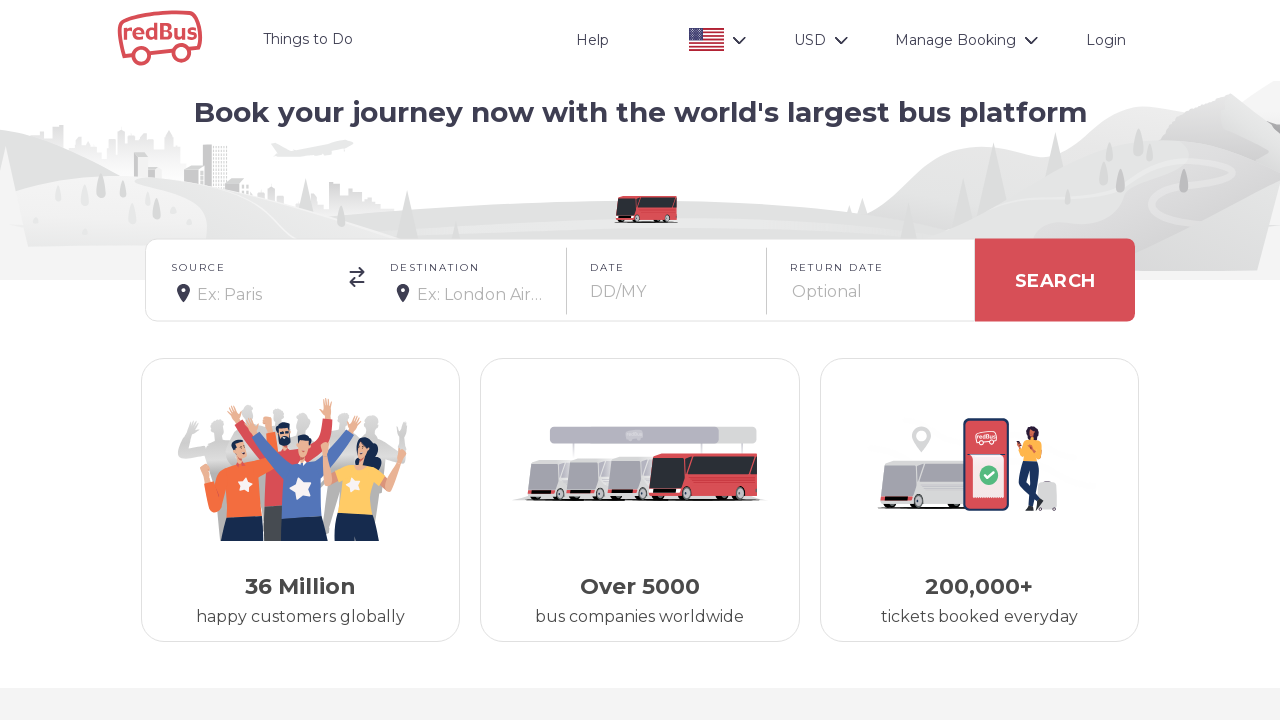

Resized browser window to 600x900
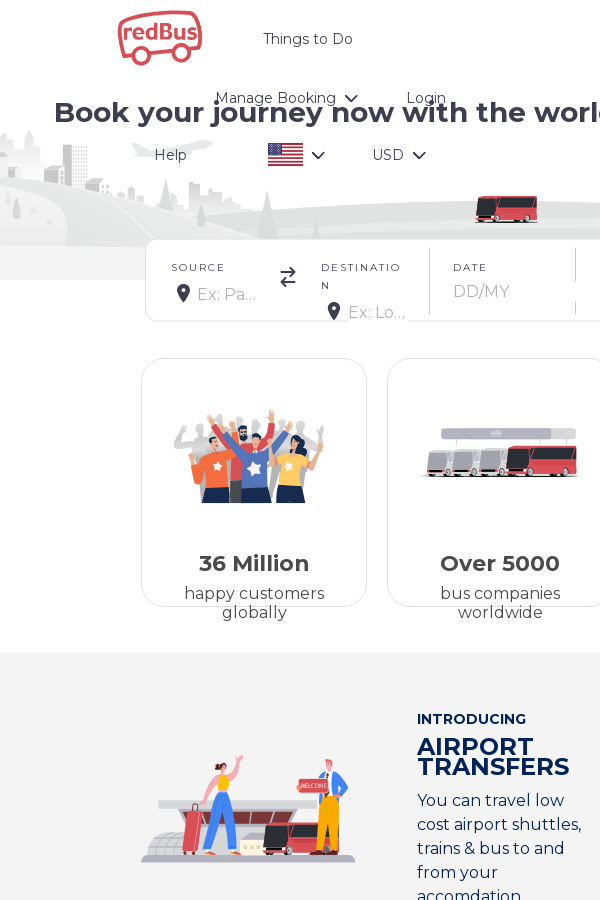

Waited 5 seconds for resize to take effect
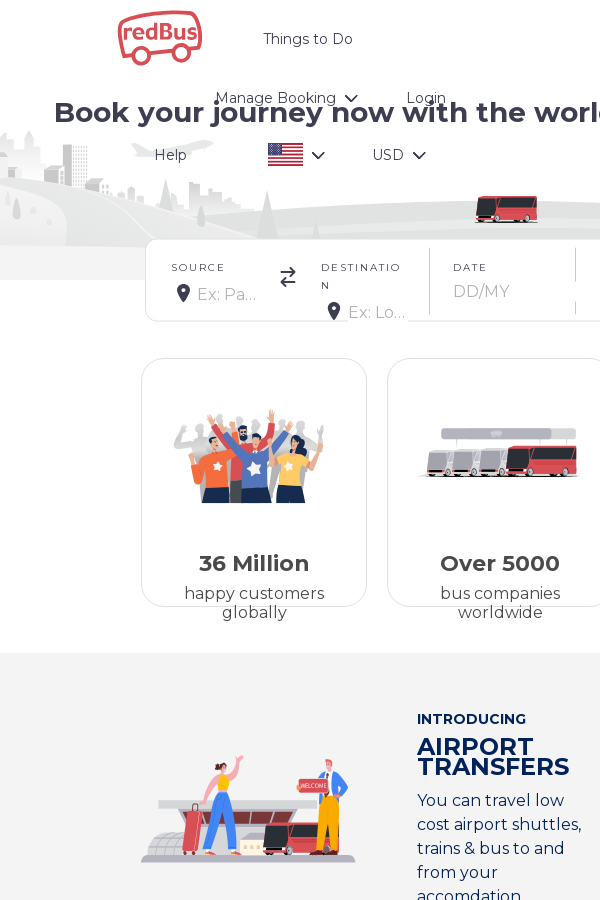

Resized browser window to 750x900
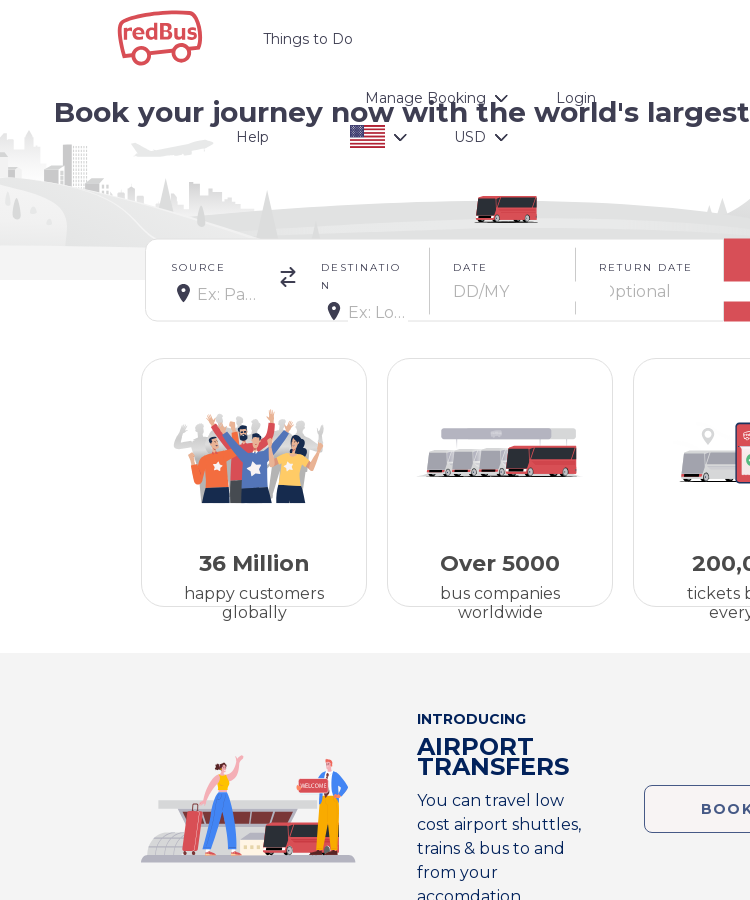

Waited 5 seconds for resize to take effect
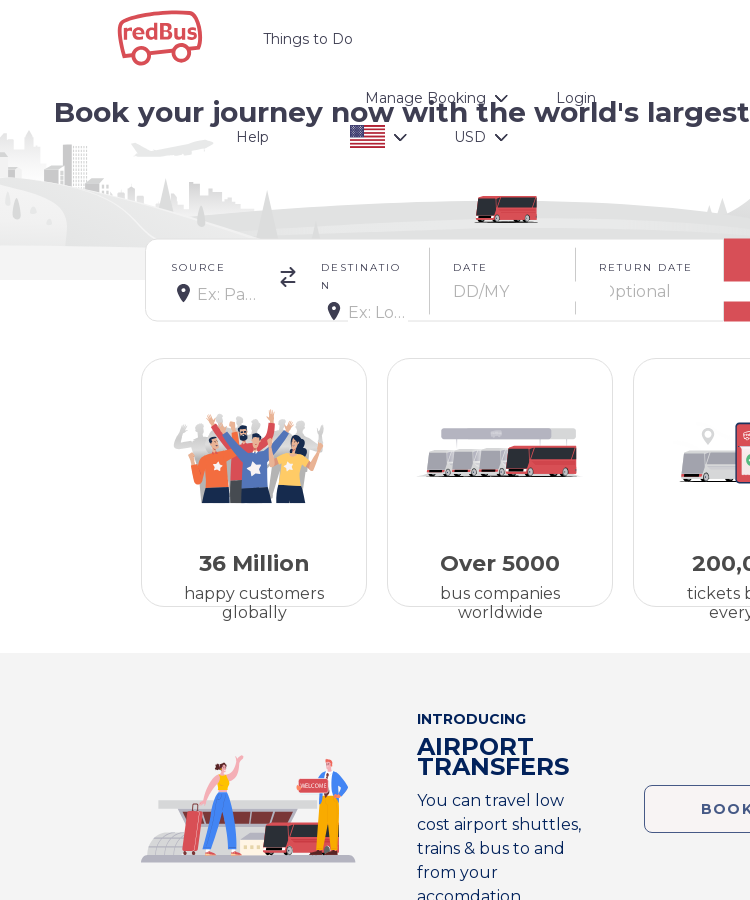

Navigated back in browser history
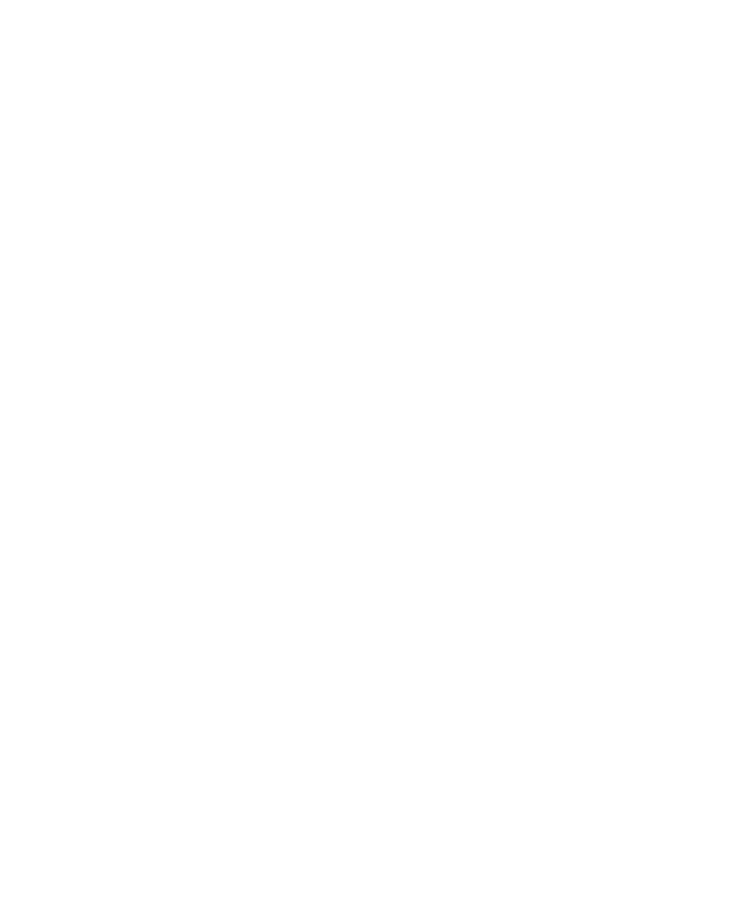

Waited 2 seconds after back navigation
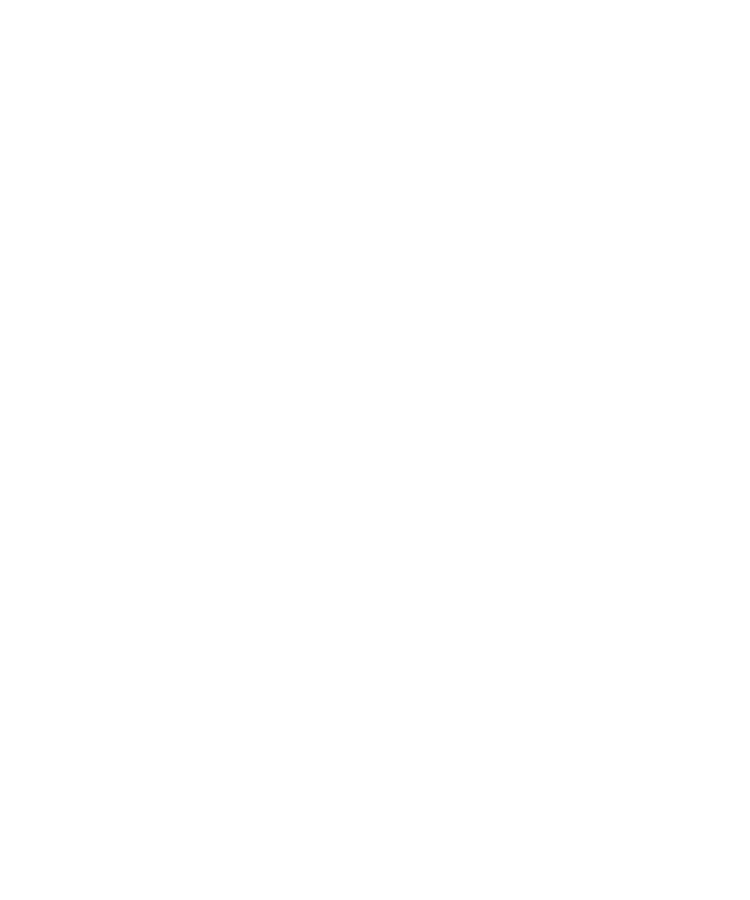

Navigated forward in browser history to return to RedBus website
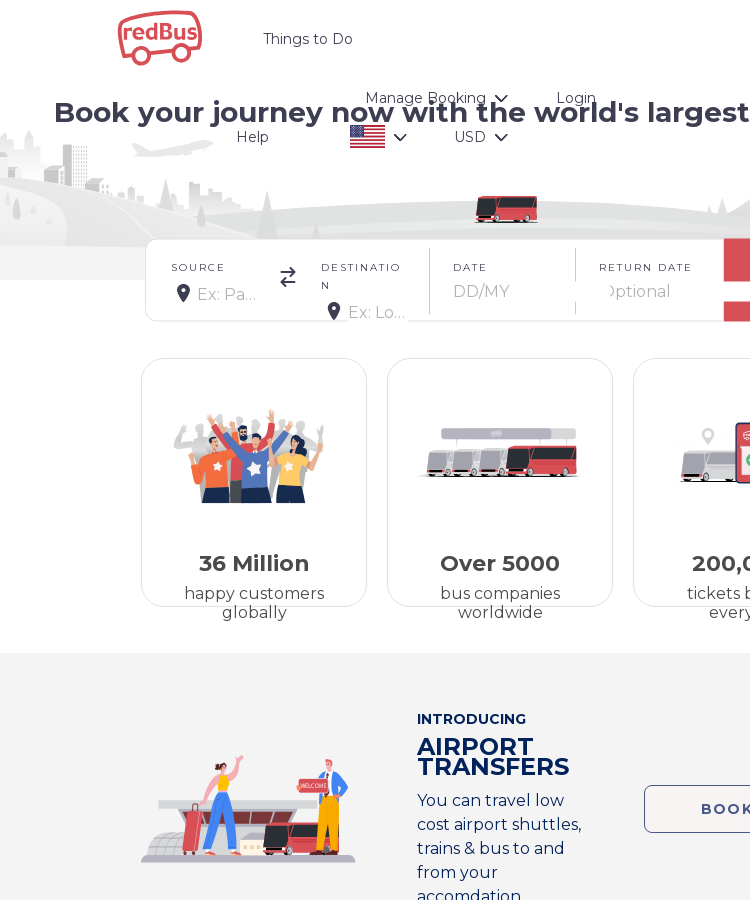

Waited 2 seconds after forward navigation
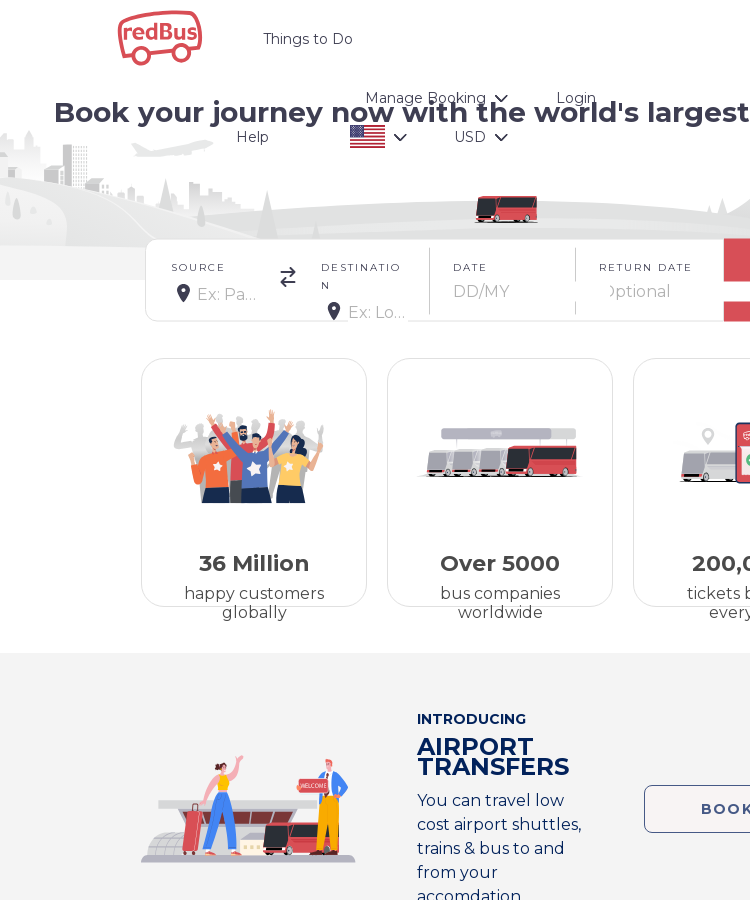

Refreshed the page
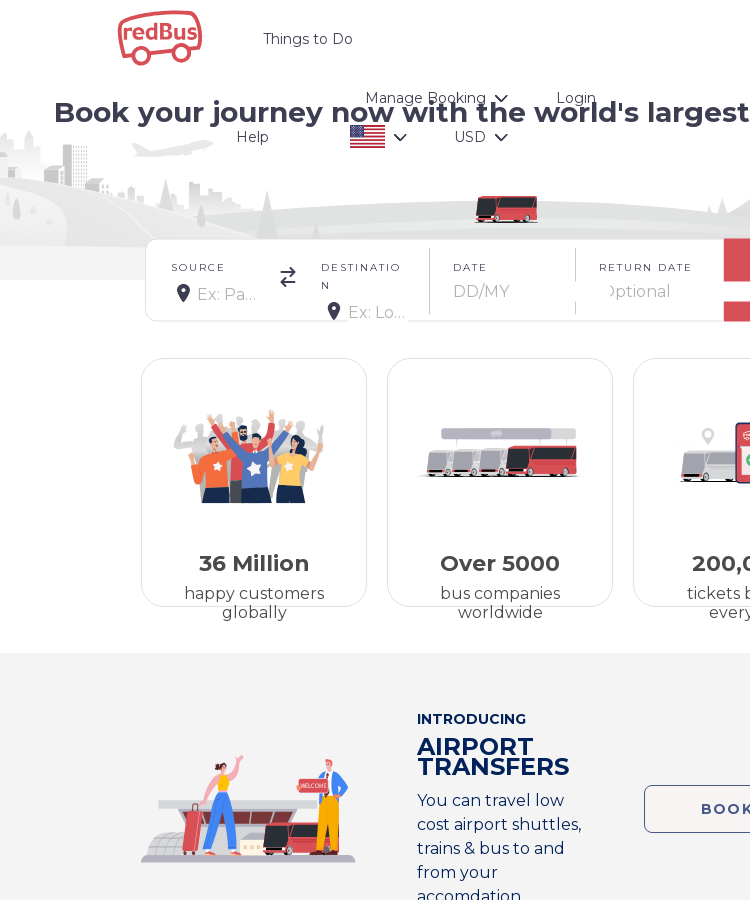

Waited 5 seconds for page refresh to complete
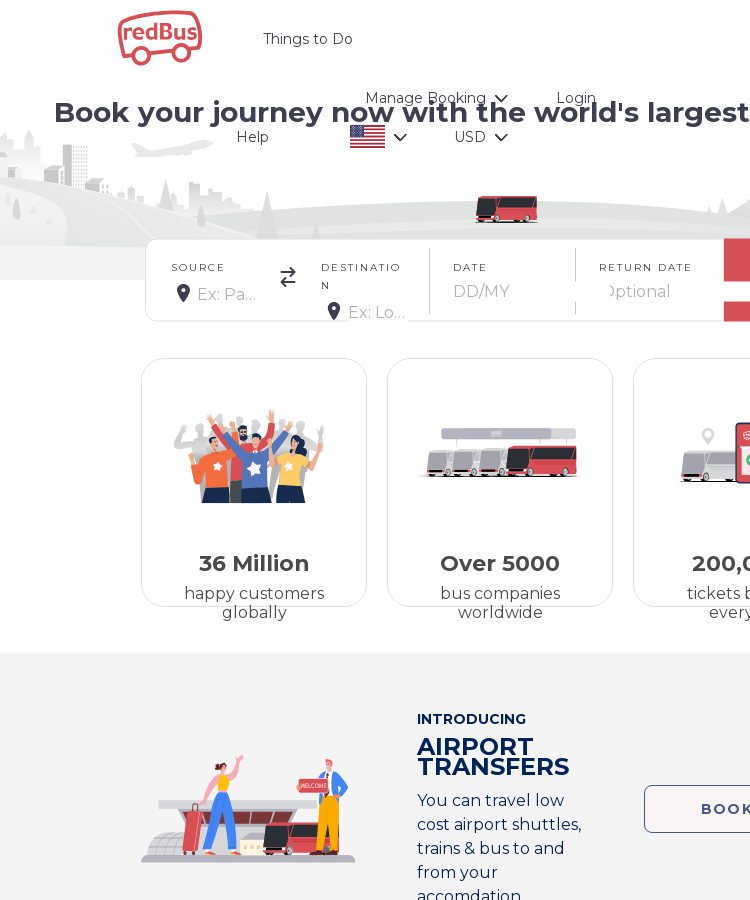

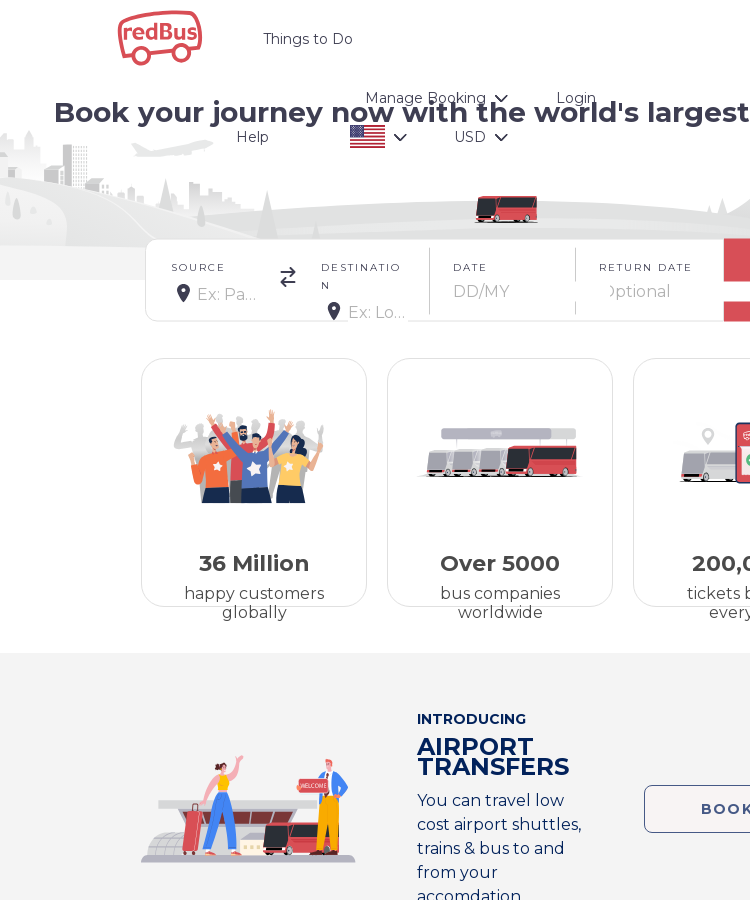